Tests the "Get started" navigation link by clicking it and verifying the Installation heading appears

Starting URL: https://playwright.dev/

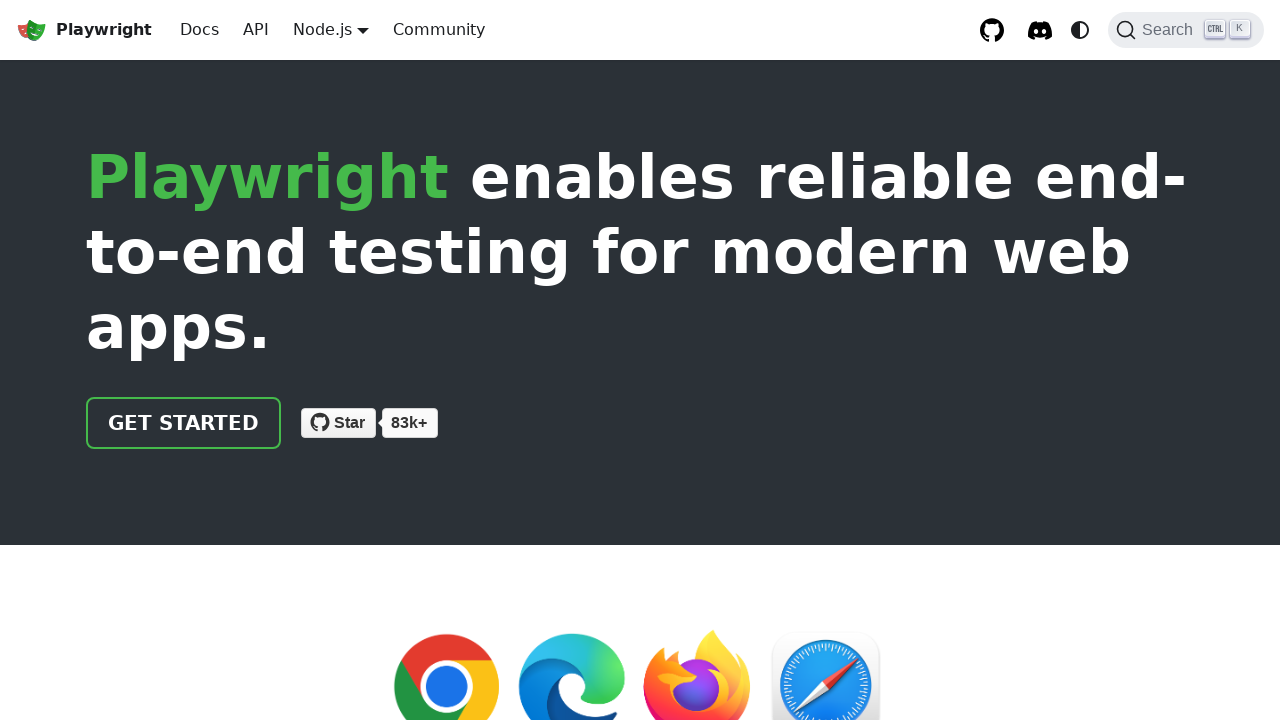

Clicked 'Get started' navigation link at (184, 423) on internal:role=link[name="Get started"i]
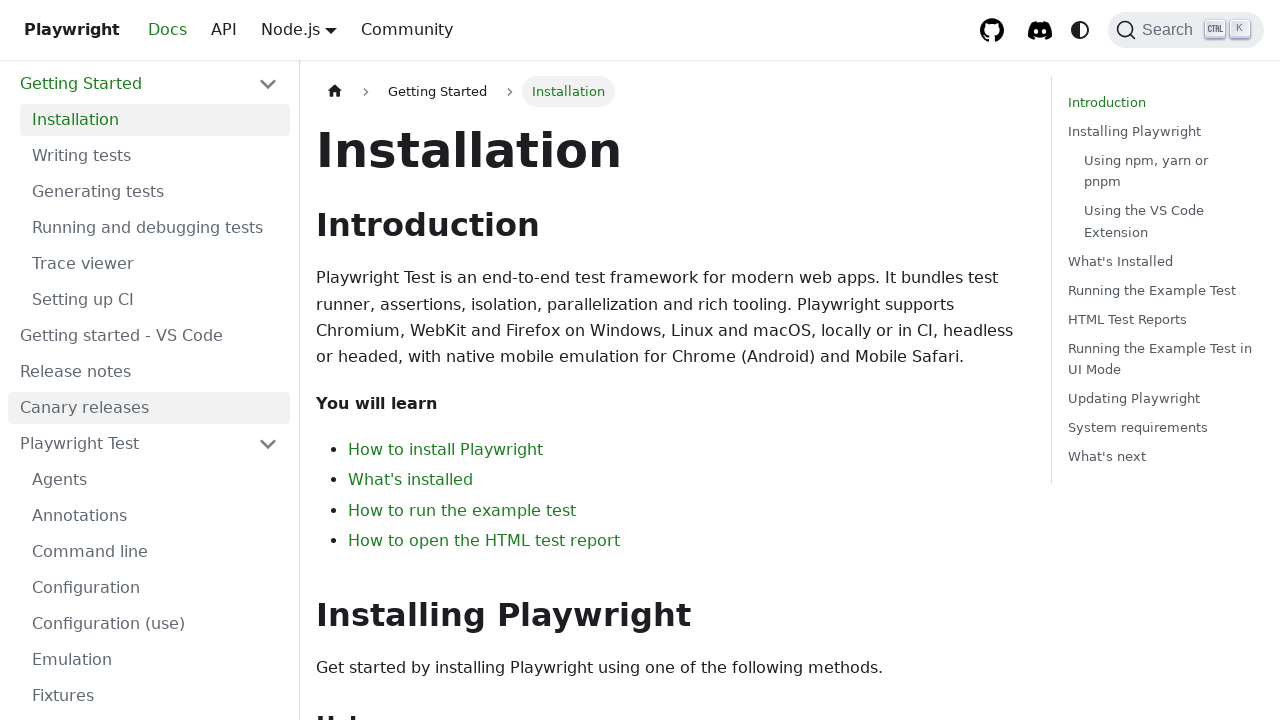

Installation heading appeared after clicking Get started
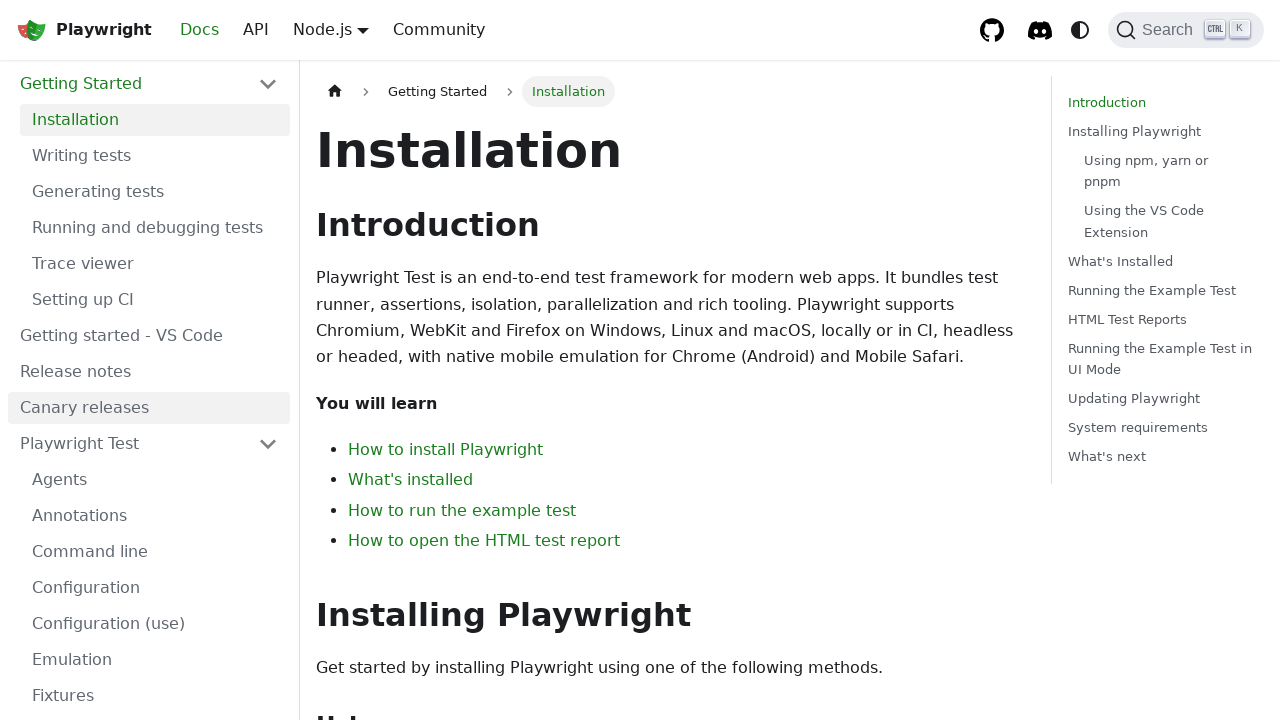

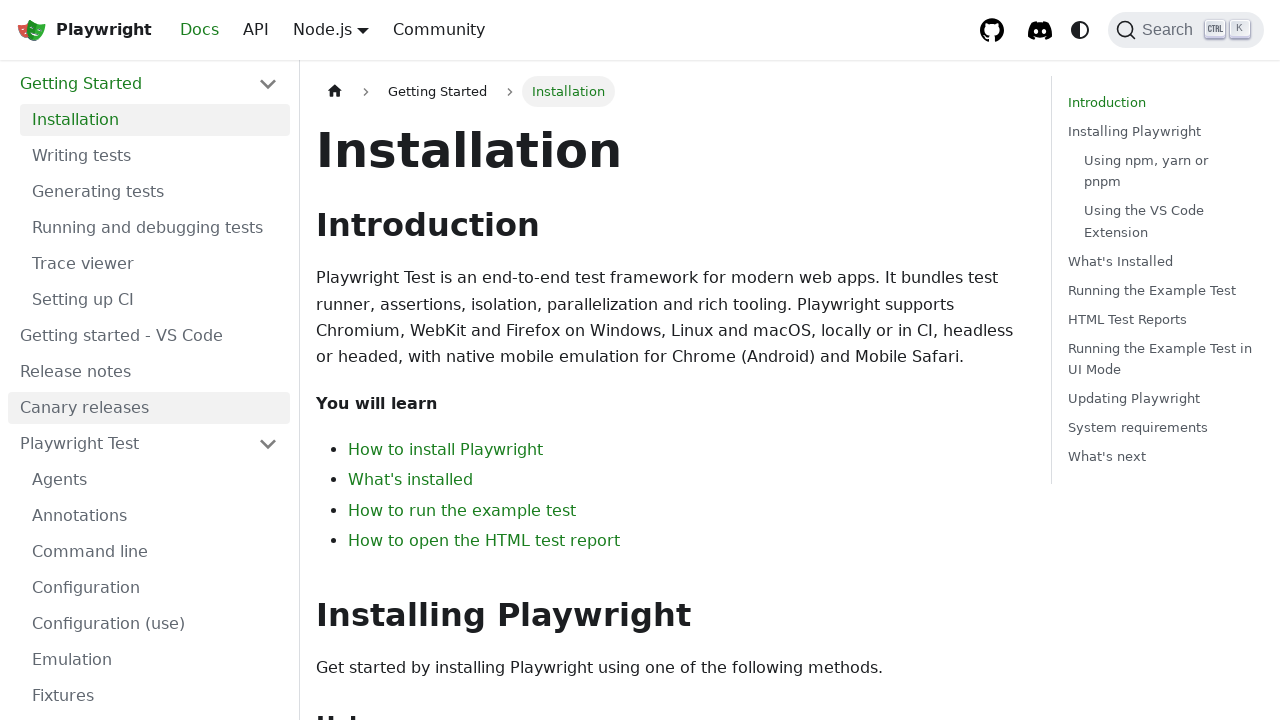